Tests interaction between checkbox, dropdown, and input field by selecting a checkbox, using its label text to select a dropdown option, entering the same text in an input field, and triggering an alert.

Starting URL: https://rahulshettyacademy.com/AutomationPractice/

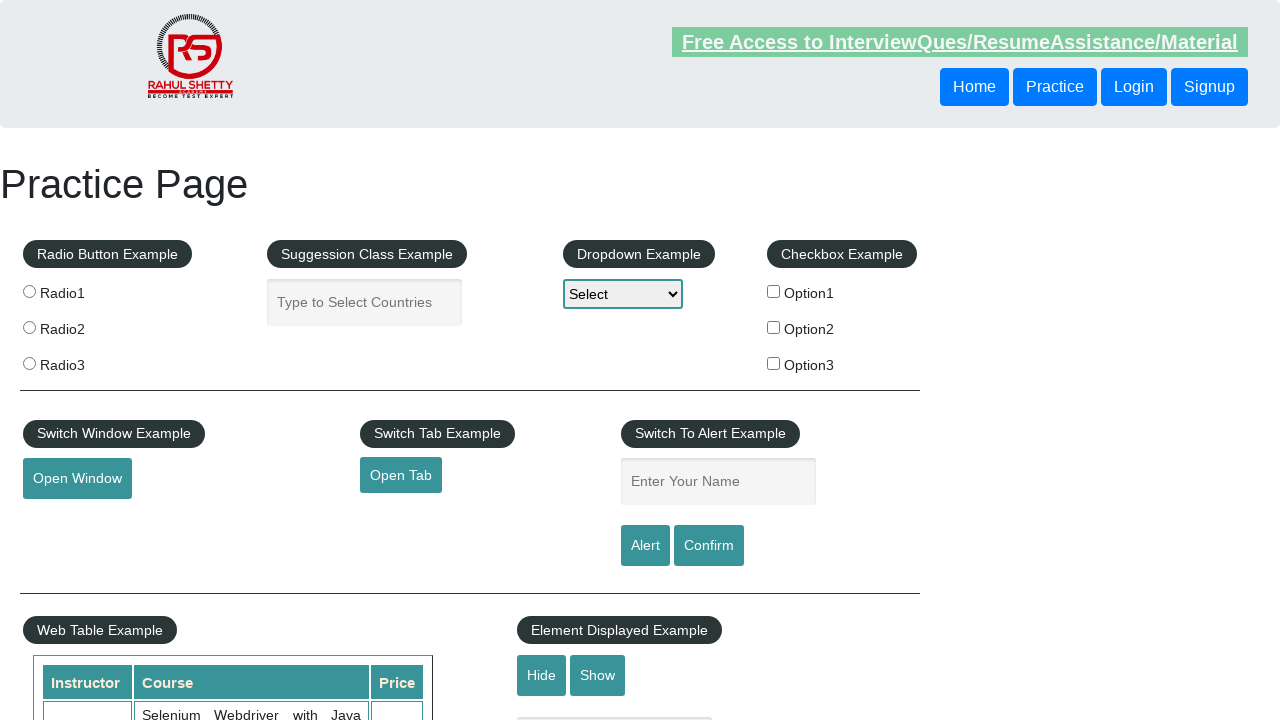

Clicked the second checkbox (Option2) at (774, 327) on xpath=//*[@id='checkbox-example']/fieldset/label[2]/input
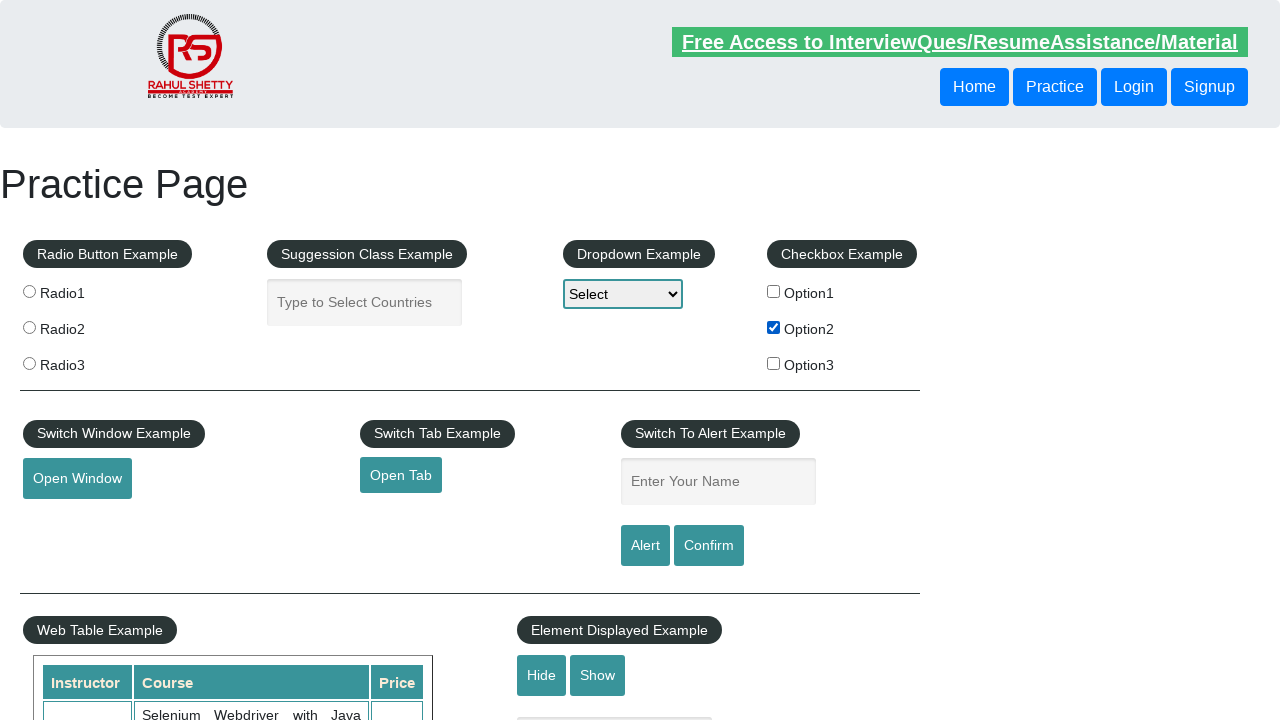

Retrieved checkbox label text: Option2
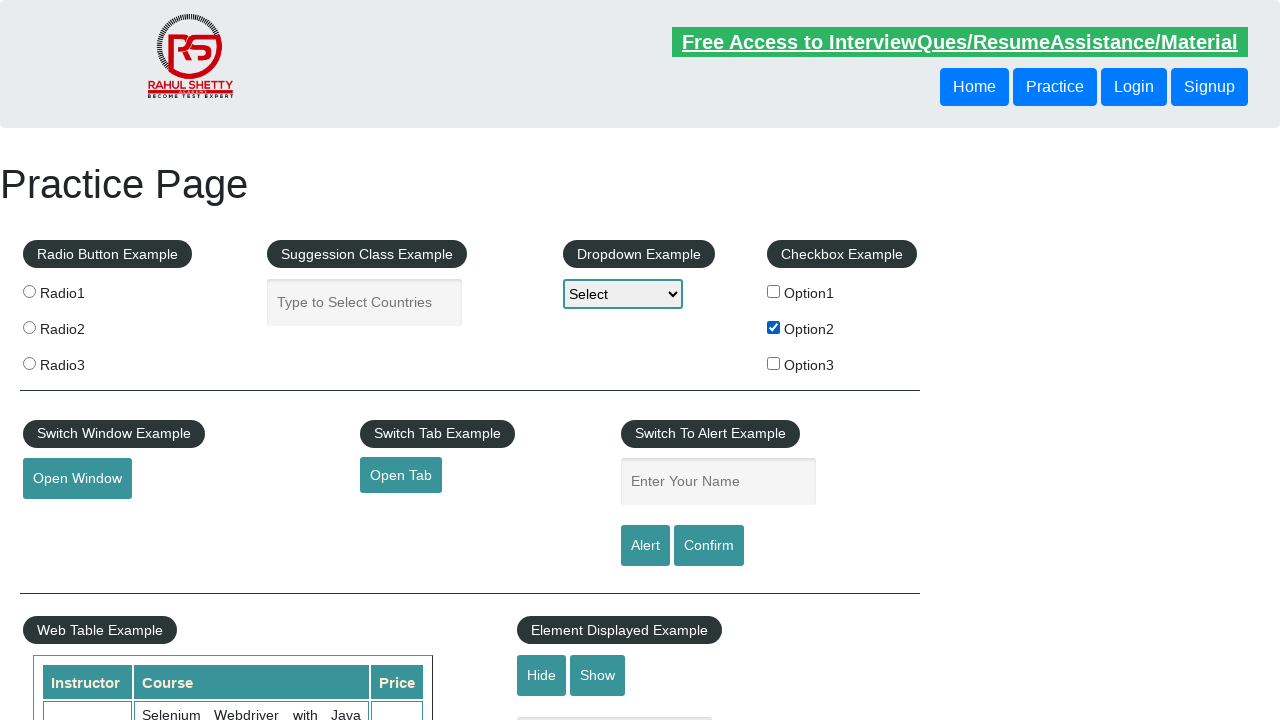

Selected dropdown option with label 'Option2' on #dropdown-class-example
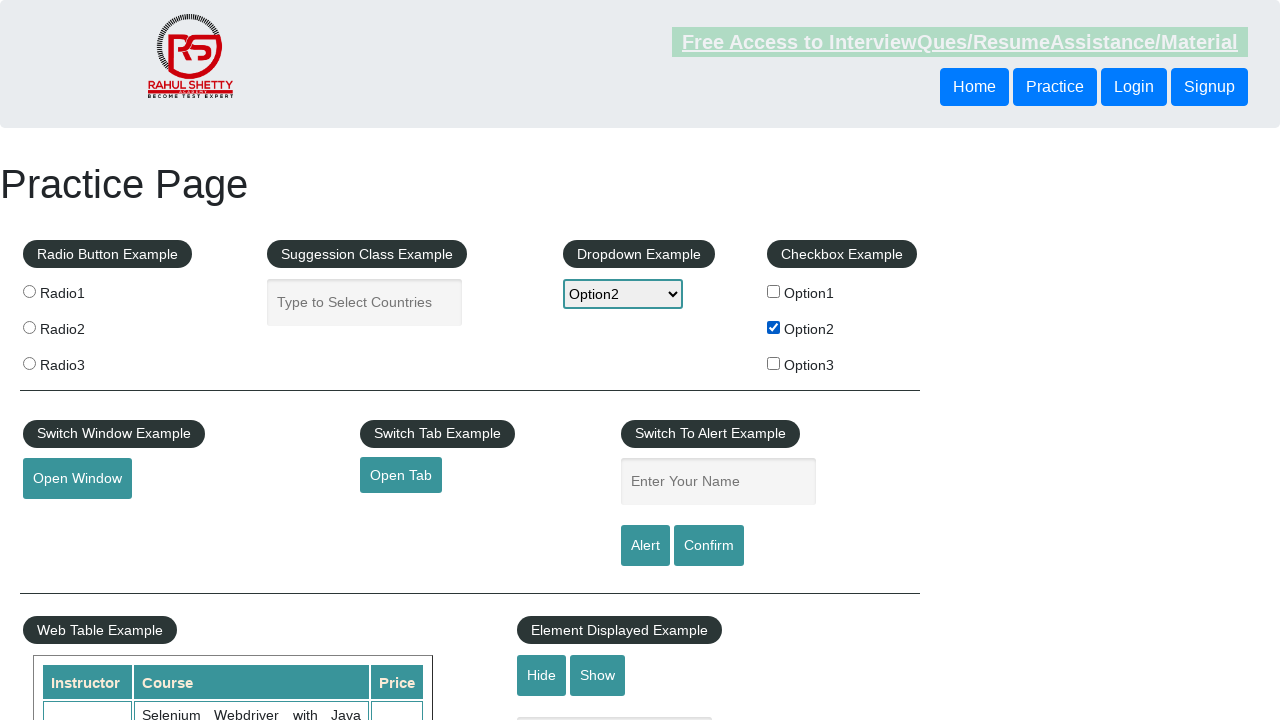

Filled name input field with 'Option2' on input[name='enter-name']
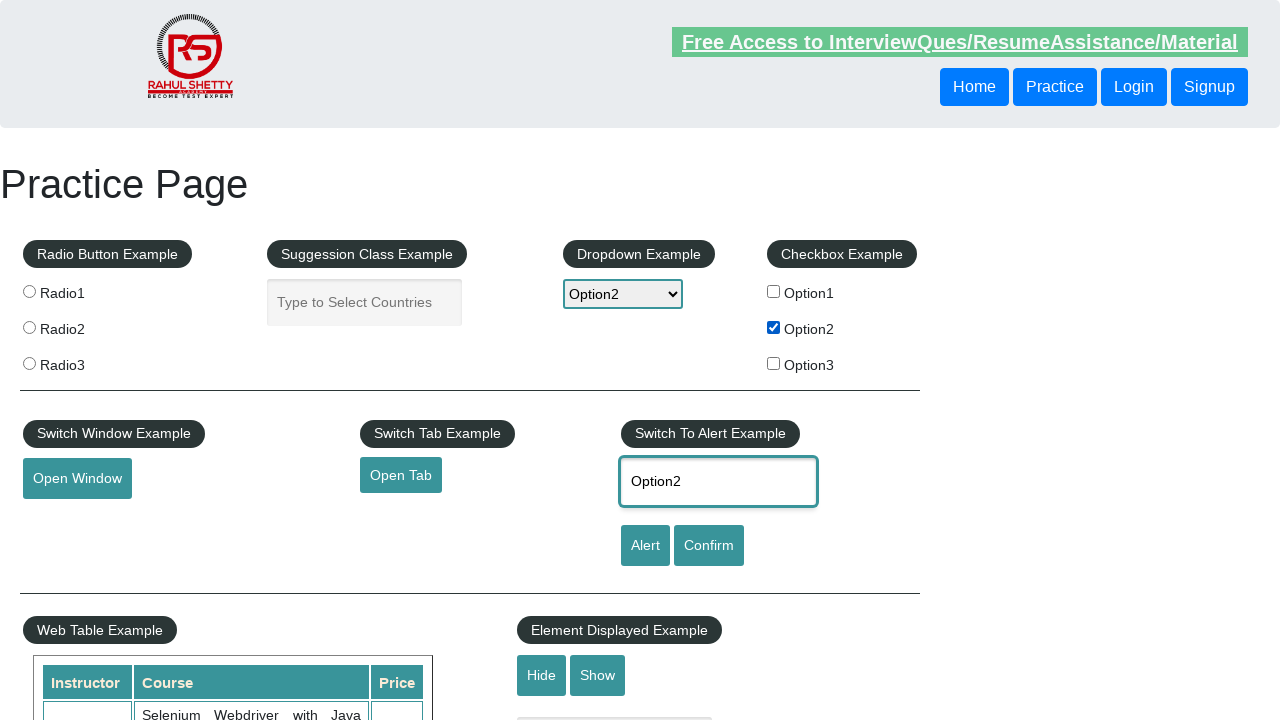

Set up dialog handler to accept alerts
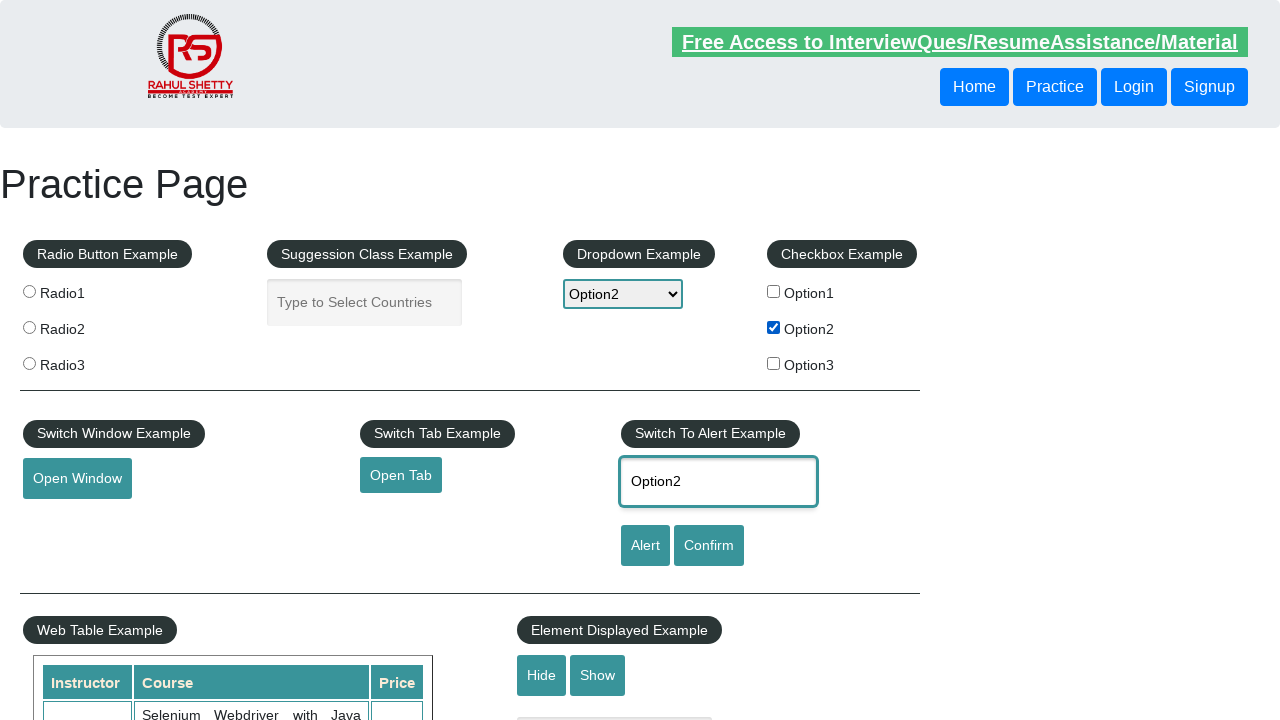

Clicked the alert button to trigger alert at (645, 546) on #alertbtn
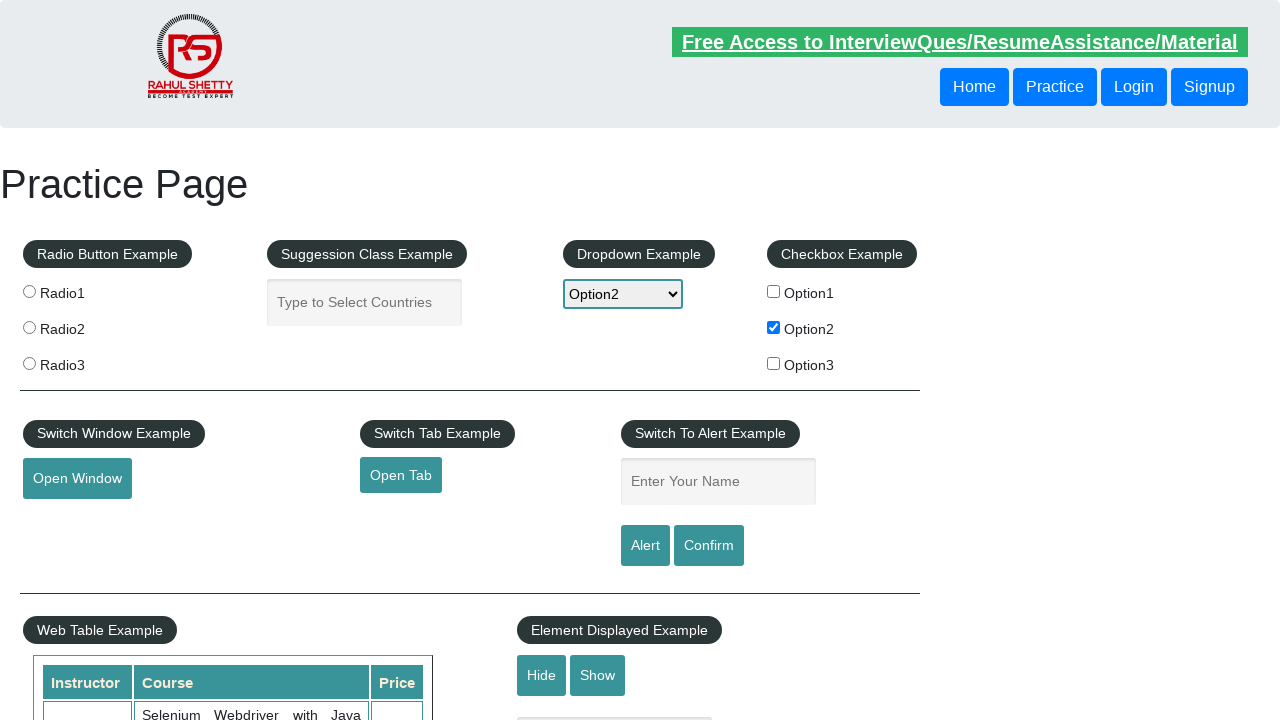

Waited 500ms for alert to be processed
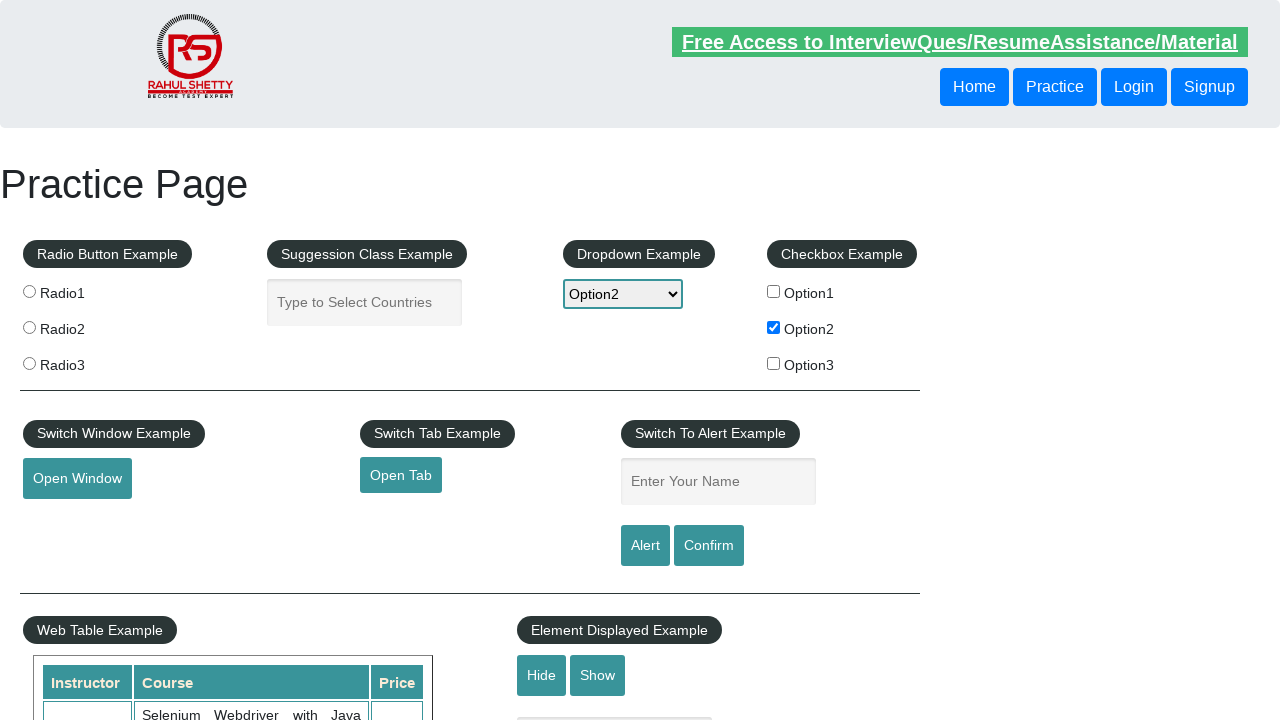

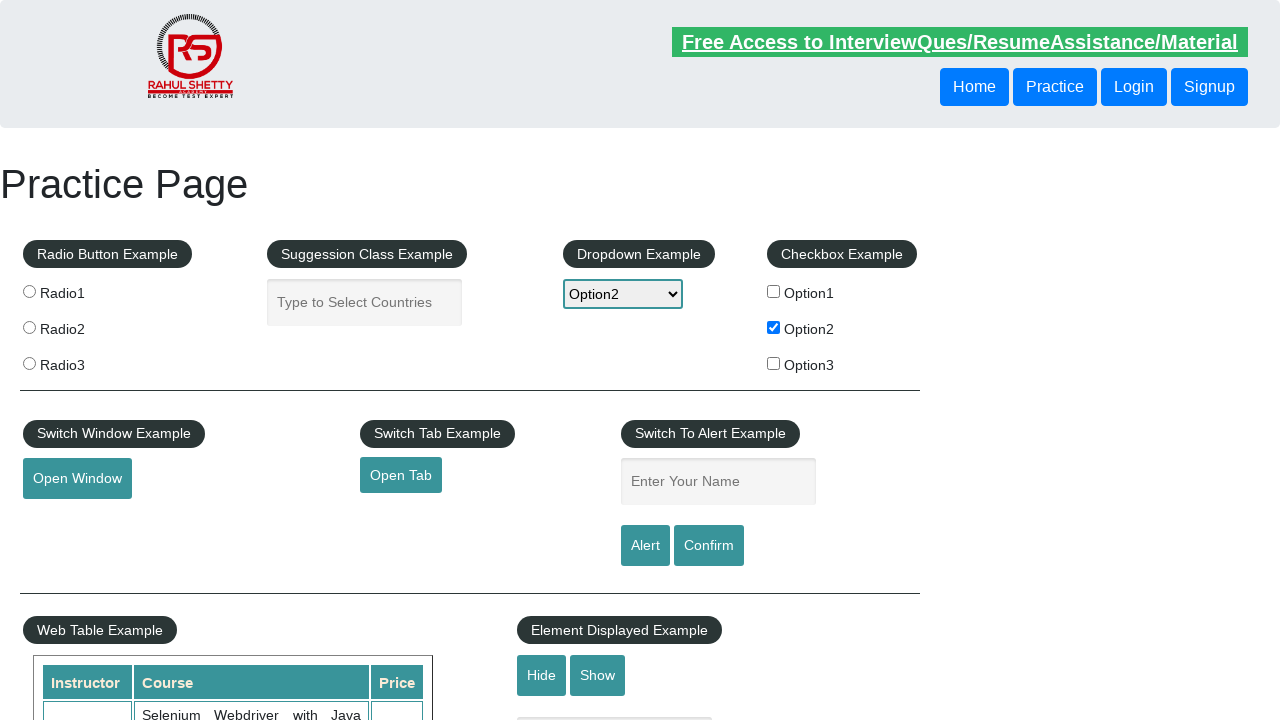